Tests an explicit wait scenario by waiting for a price element to show "$100", clicking a book button, then calculating a mathematical answer based on a displayed value and submitting it.

Starting URL: http://suninjuly.github.io/explicit_wait2.html

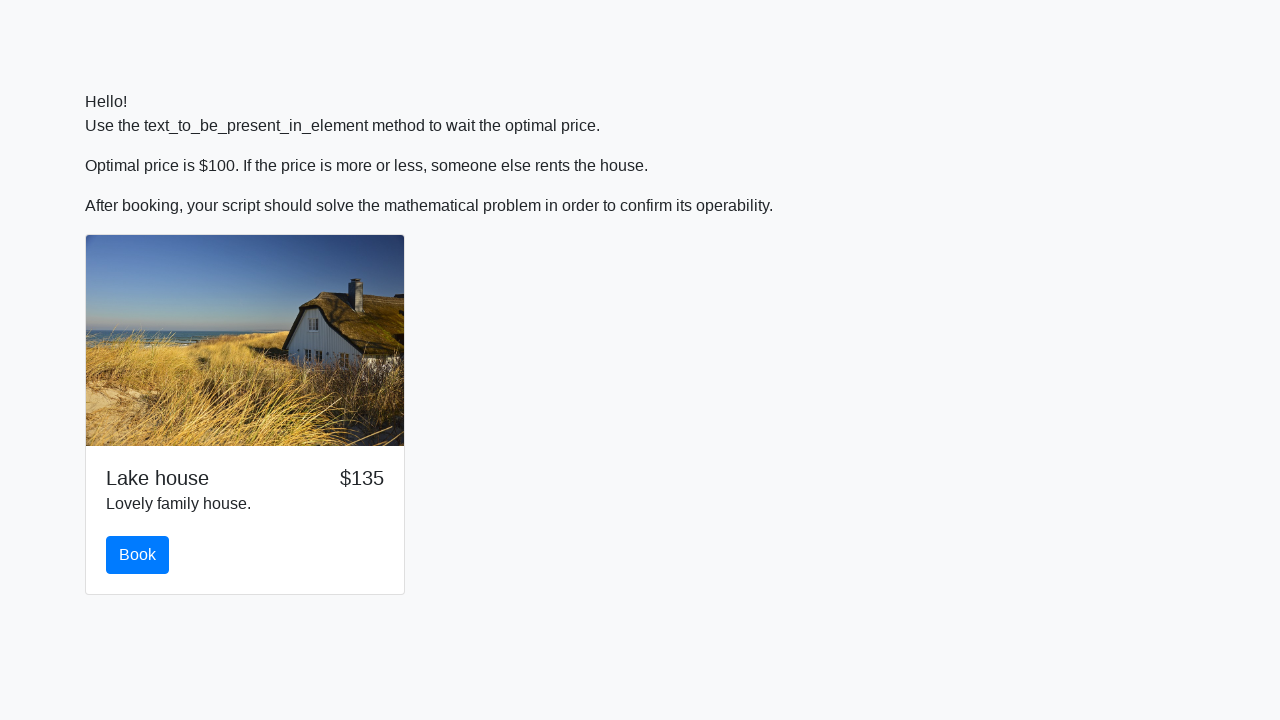

Waited for price element to display '$100'
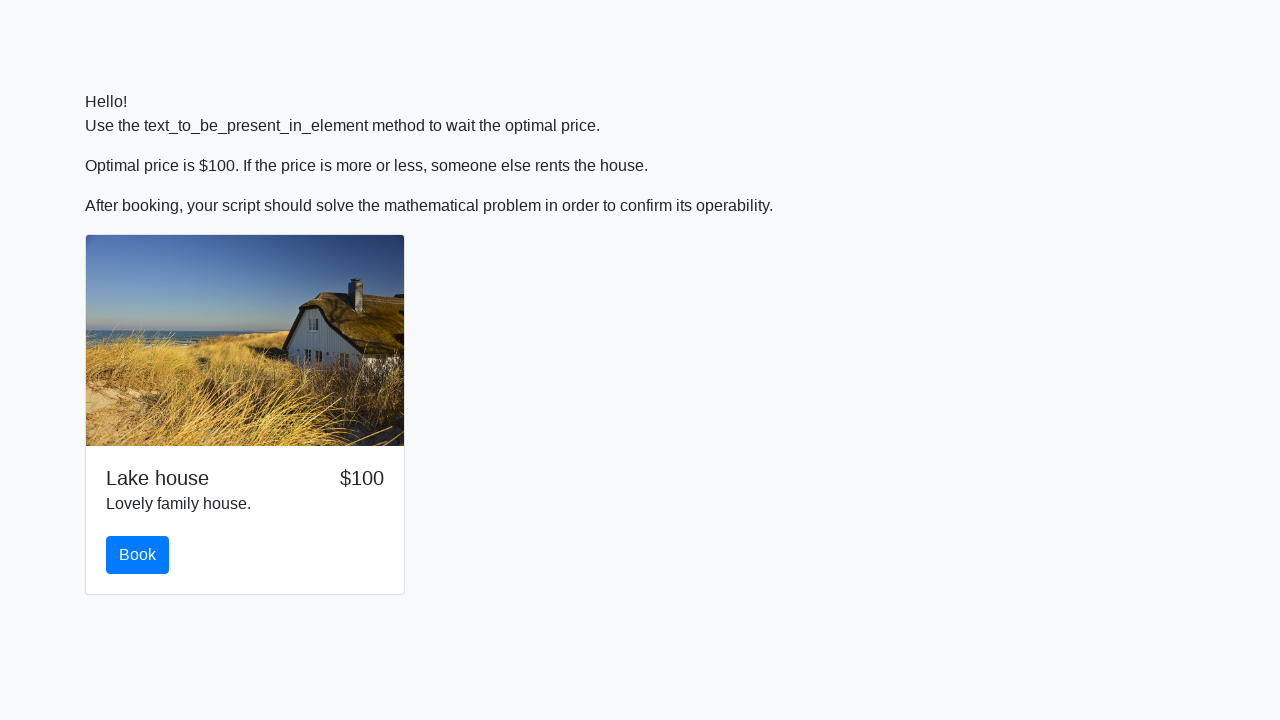

Clicked the book button at (138, 555) on #book
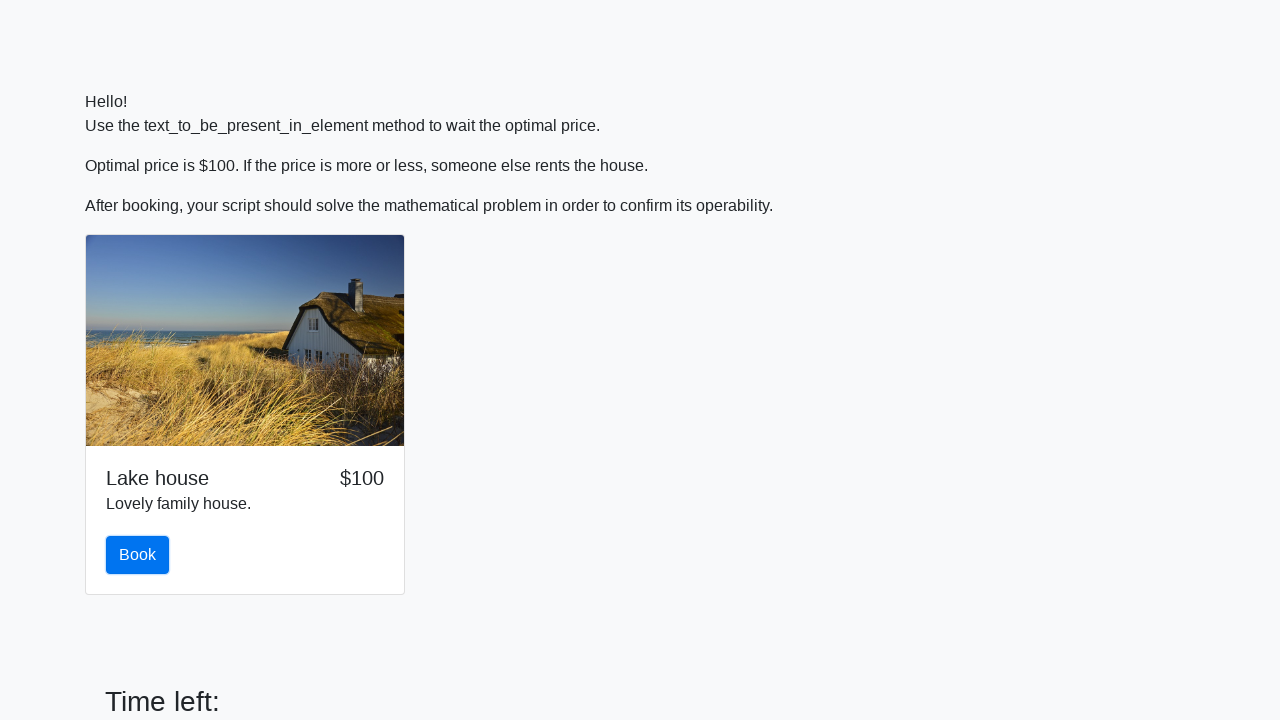

Retrieved x value from input_value element: 880
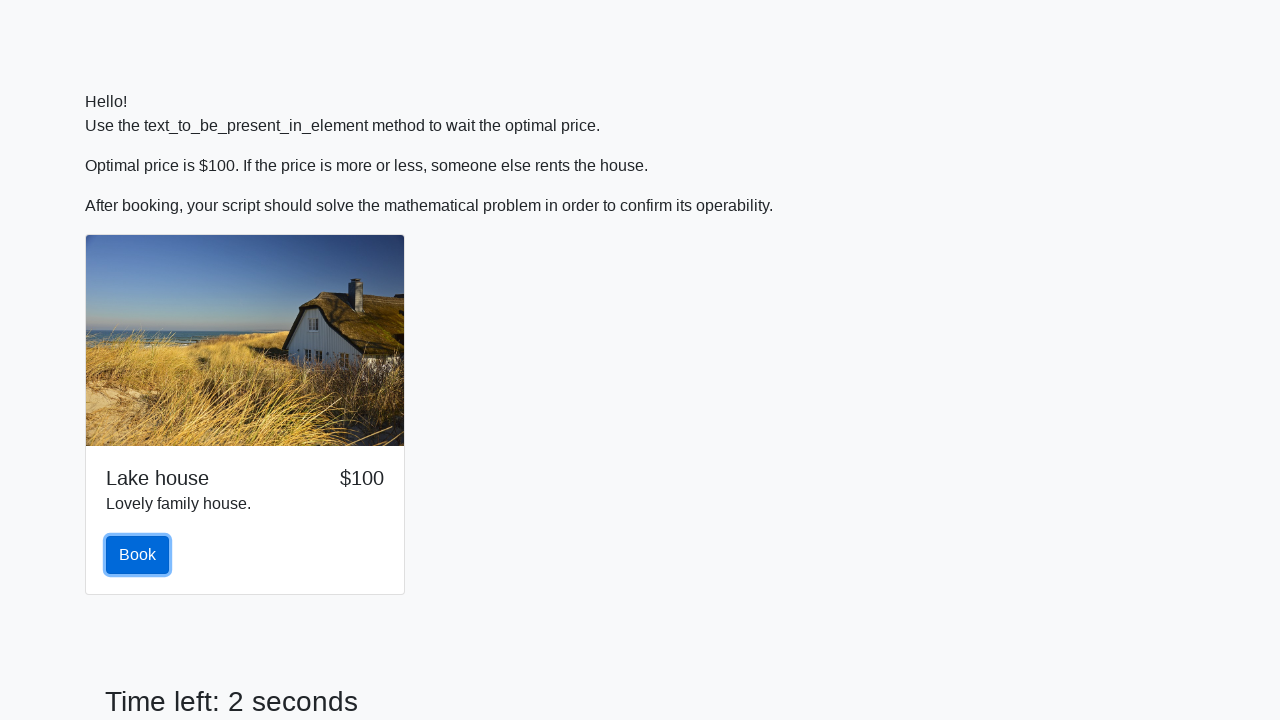

Calculated mathematical answer: 1.4256285448280224
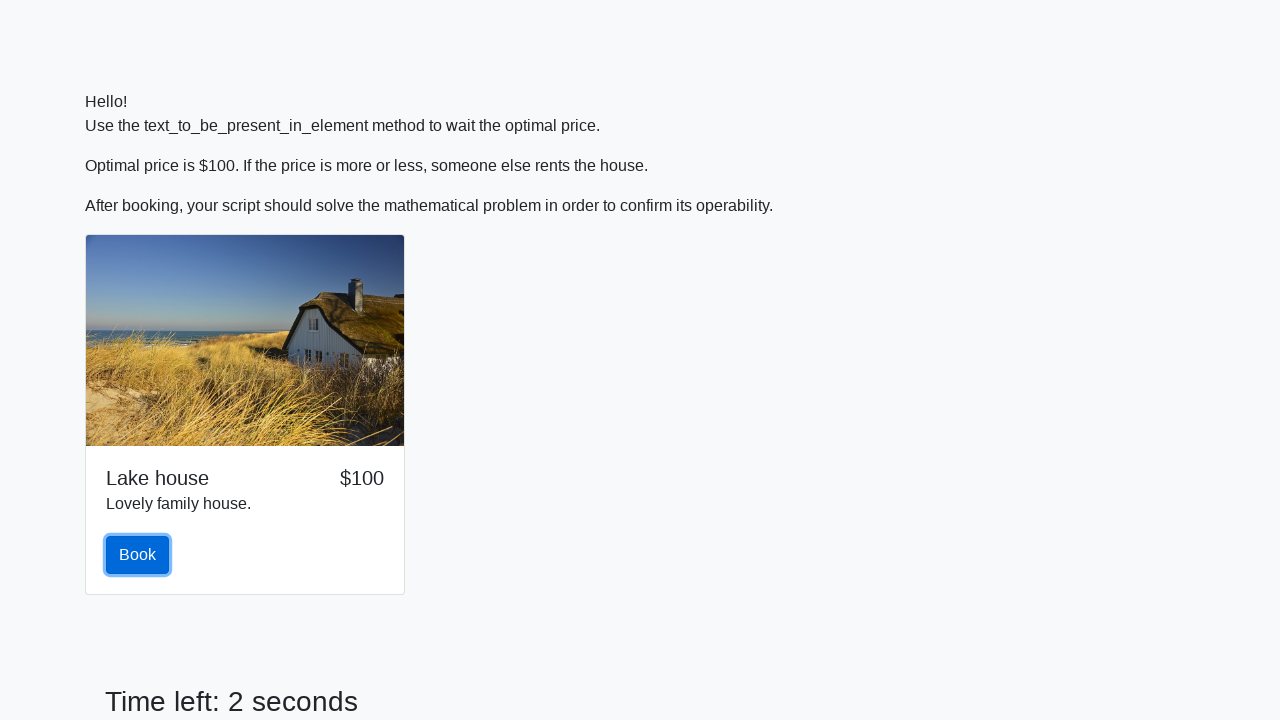

Filled answer field with calculated value: 1.4256285448280224 on #answer
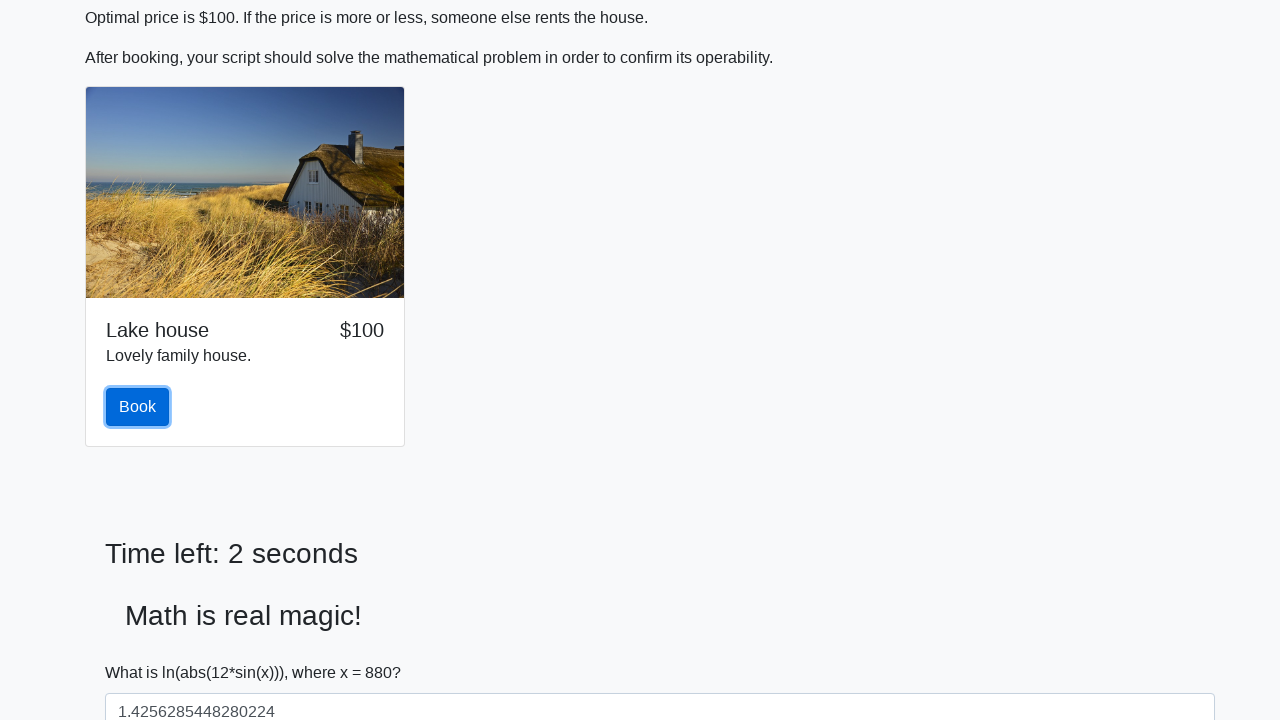

Clicked the solve/submit button at (143, 651) on #solve
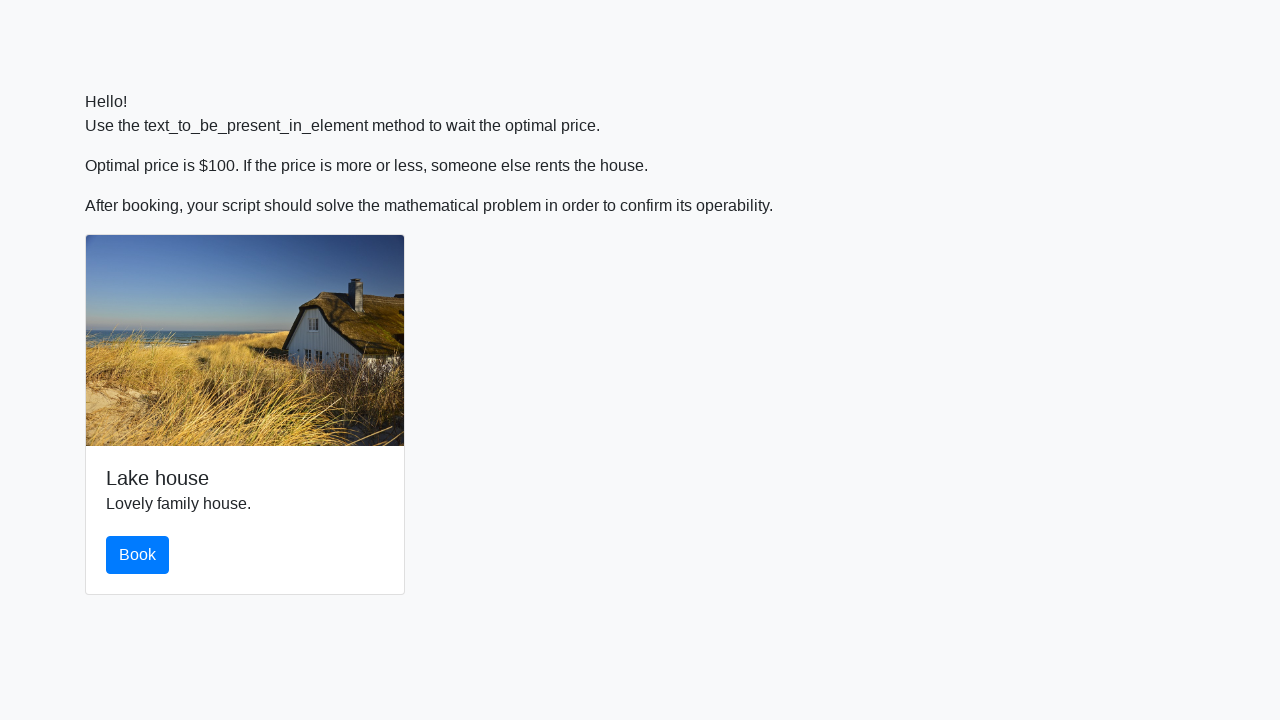

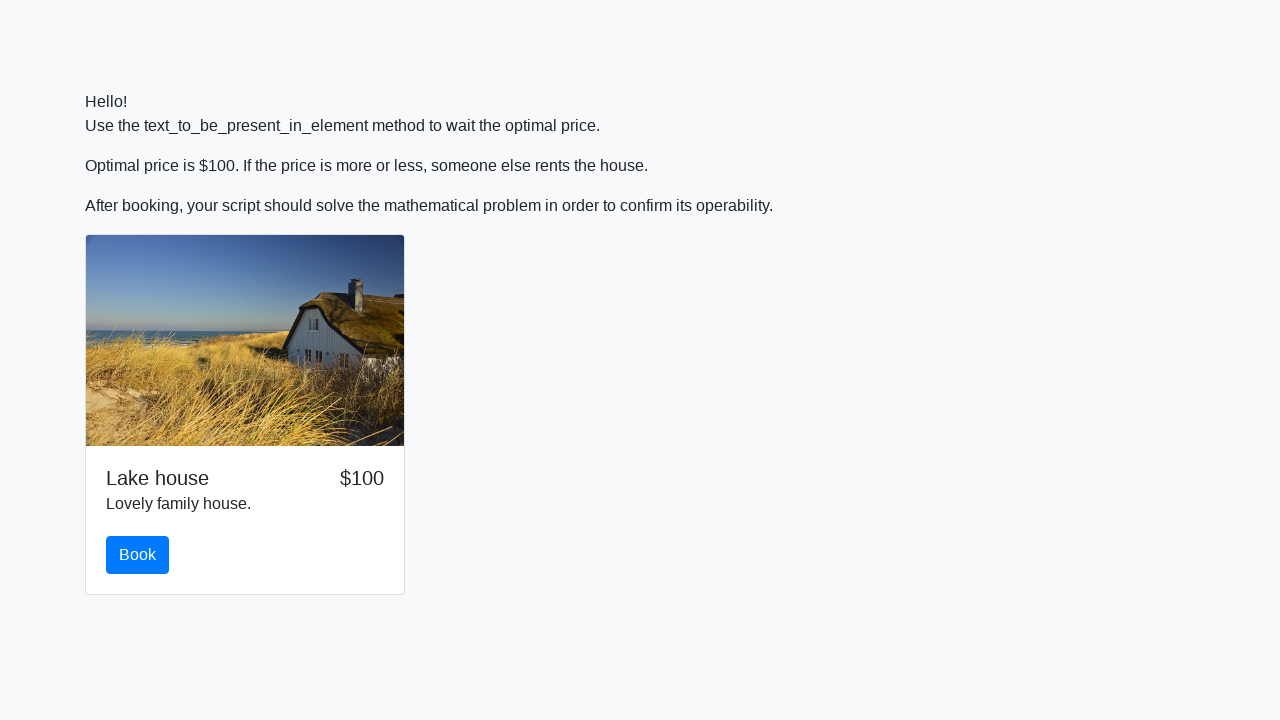